Tests that clicking the search button without entering any search terms redirects to the find-a-park page.

Starting URL: https://bcparks.ca/

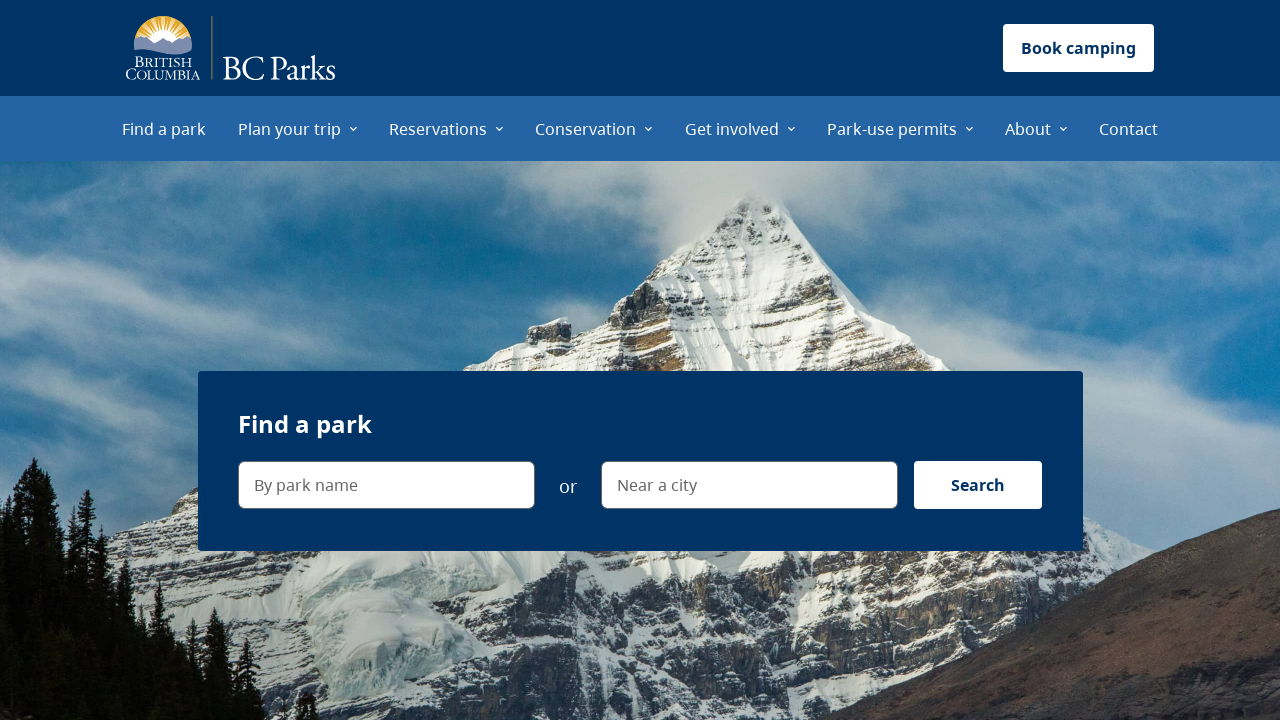

Waited for page to fully load (networkidle state)
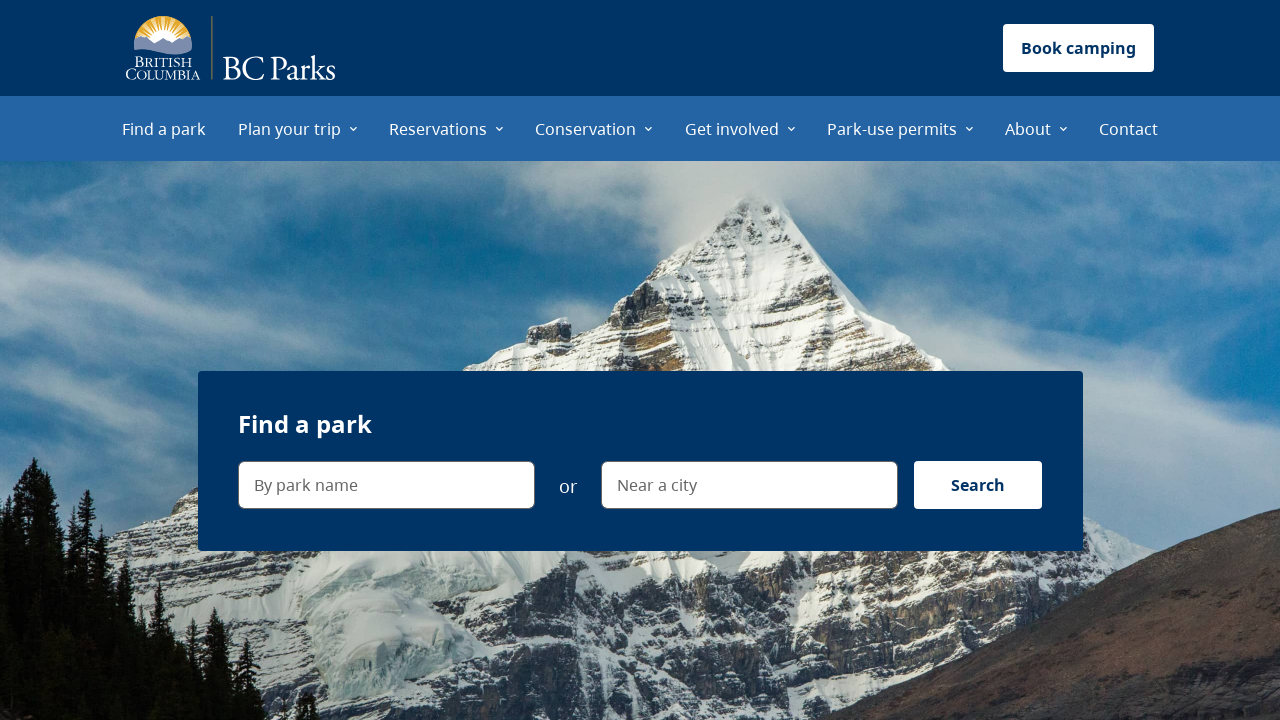

Clicked search button without entering any search terms at (978, 485) on internal:role=button[name="Search"i]
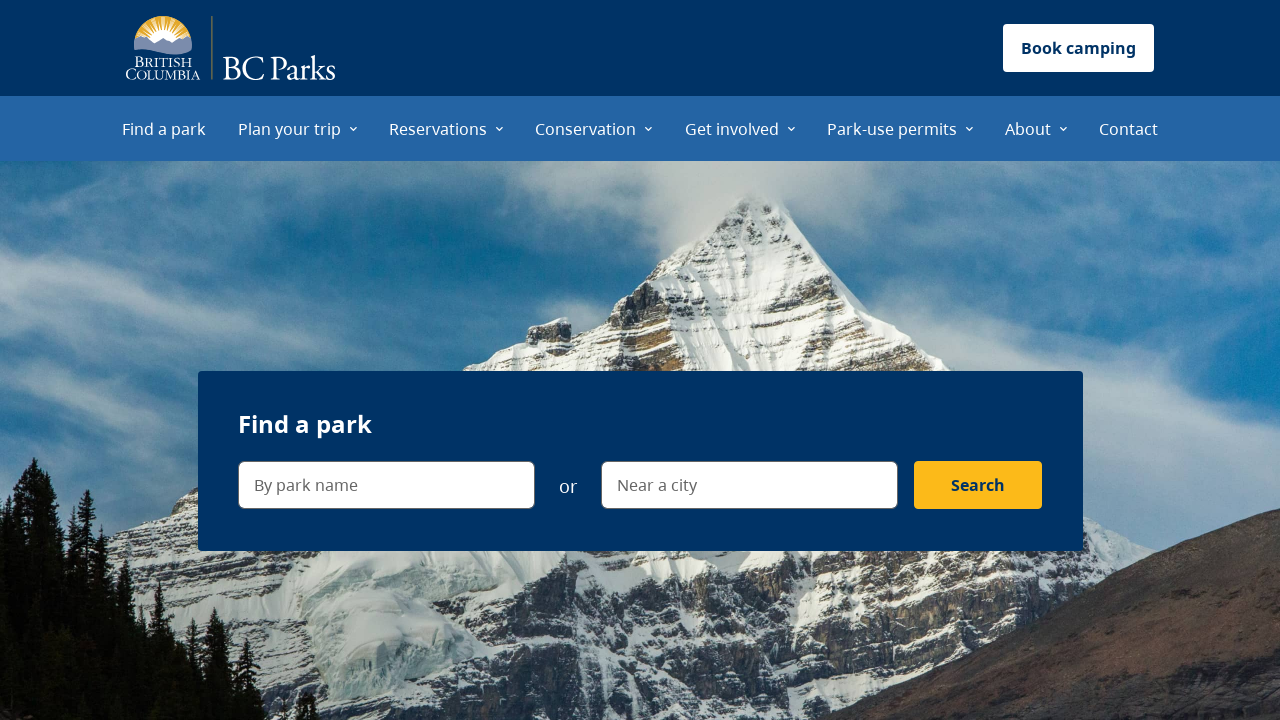

Verified navigation to find-a-park page
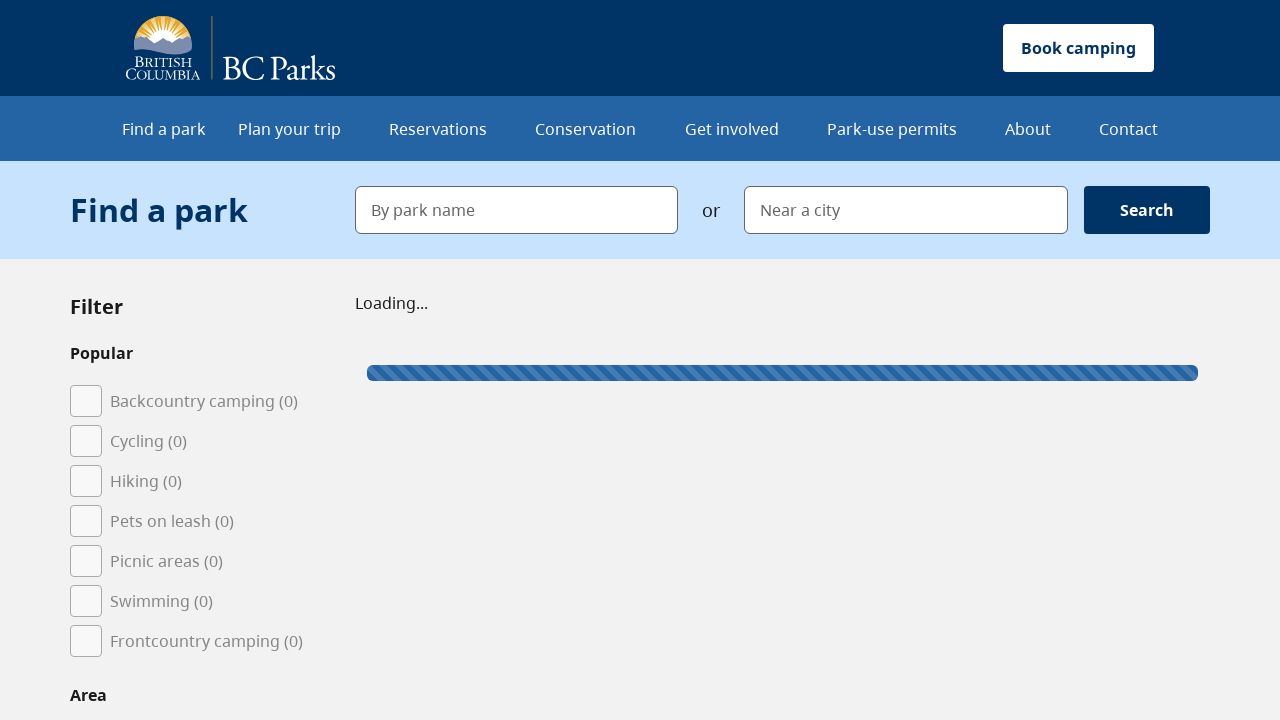

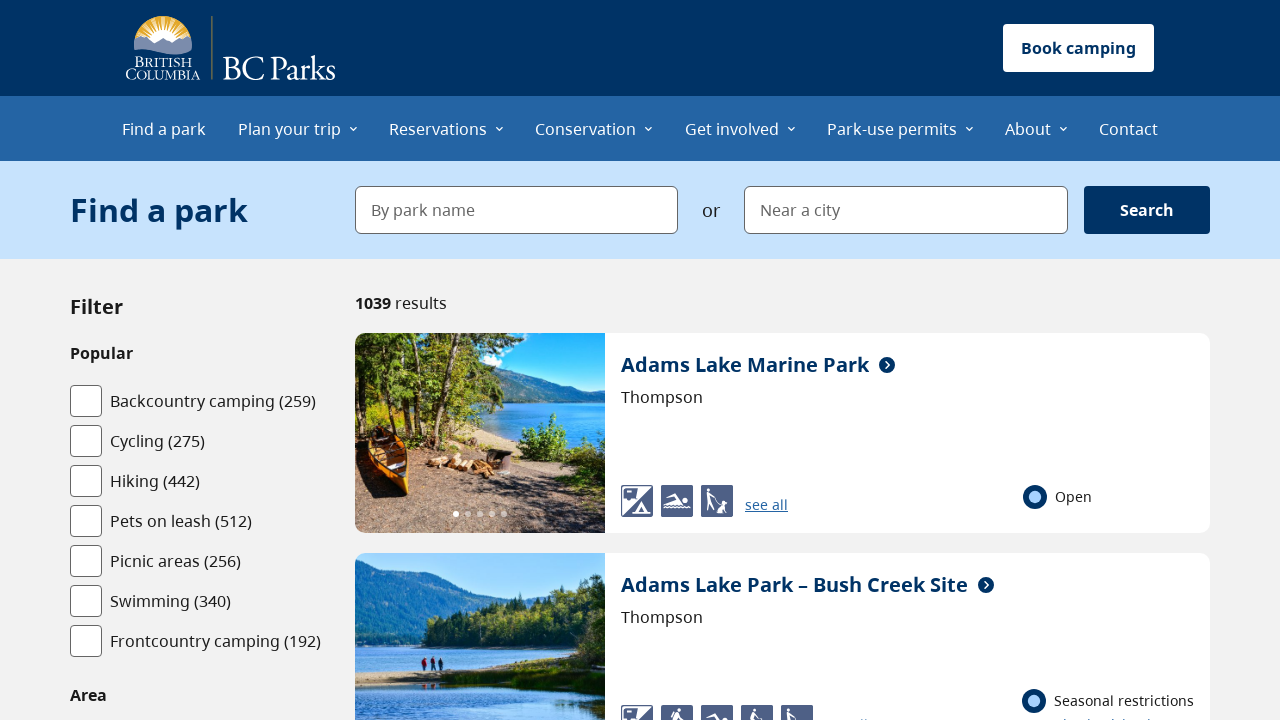